Tests nested iframe navigation by switching to an outer iframe, then an inner iframe, and filling a text input field within the nested iframe structure.

Starting URL: https://demo.automationtesting.in/Frames.html

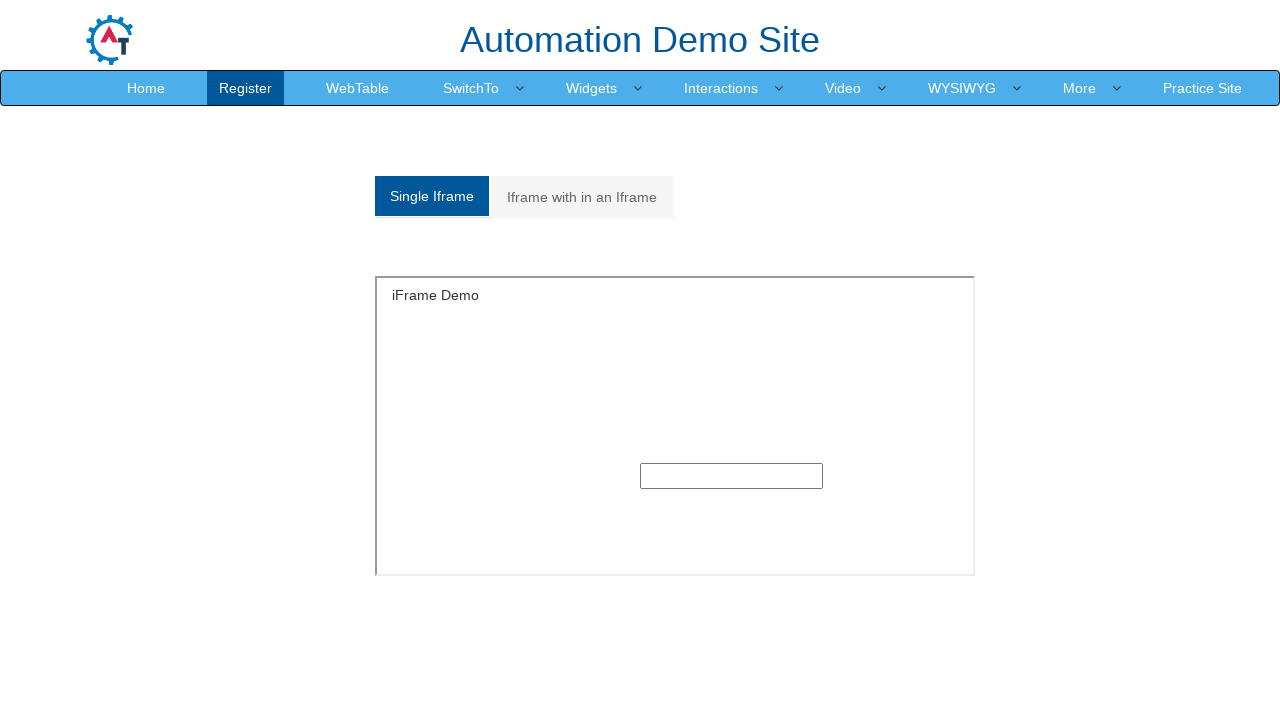

Clicked on 'Iframe with in an Iframe' link at (582, 197) on text=Iframe with in an Iframe
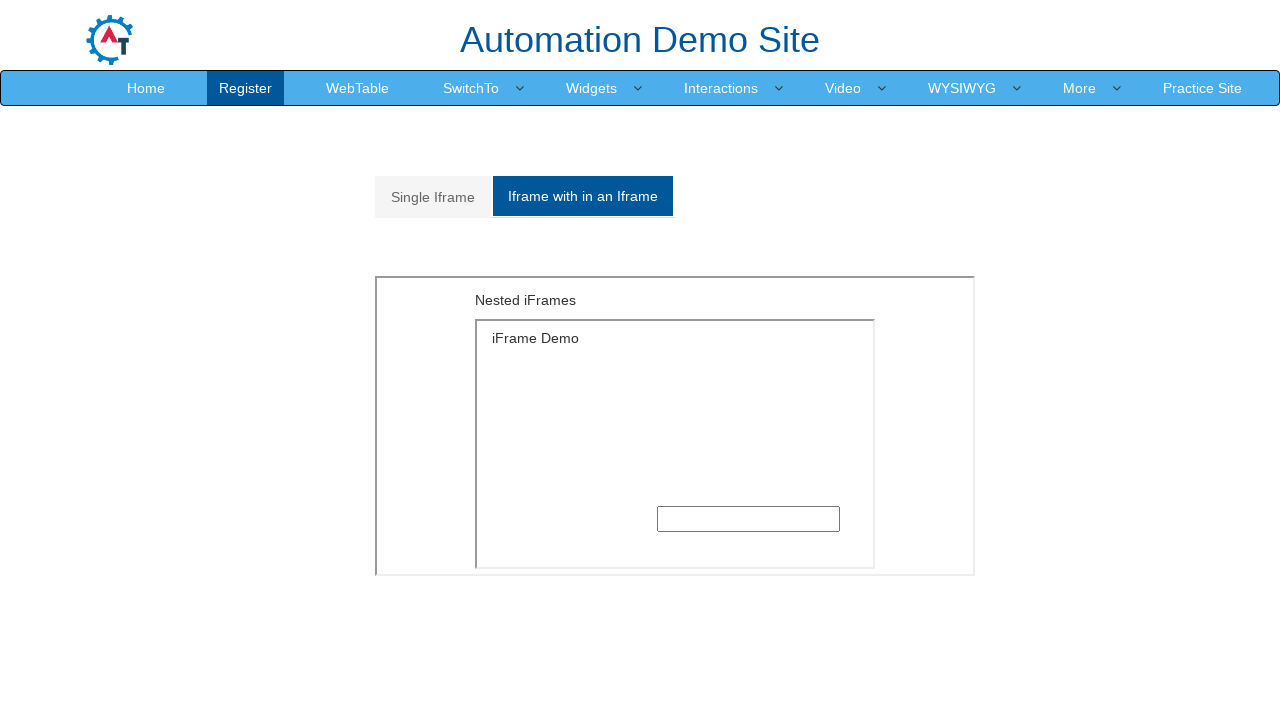

Located outer iframe with src='MultipleFrames.html'
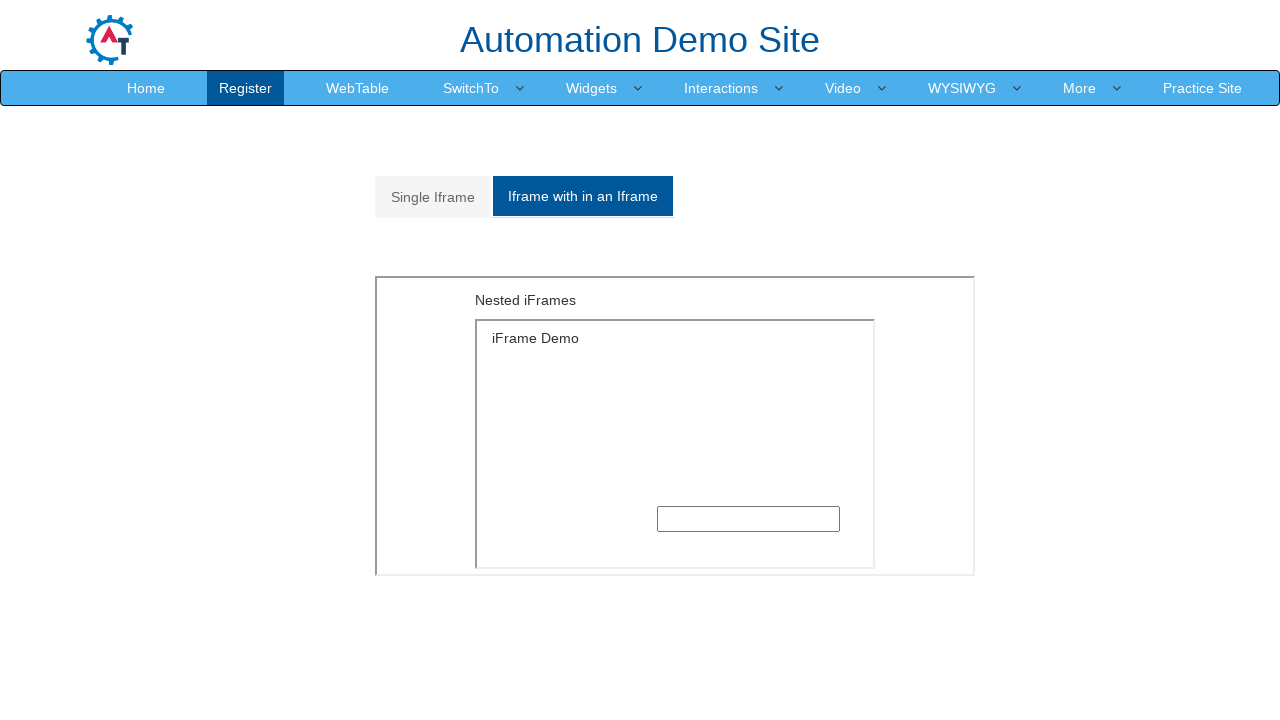

Located inner iframe with src='SingleFrame.html' within outer iframe
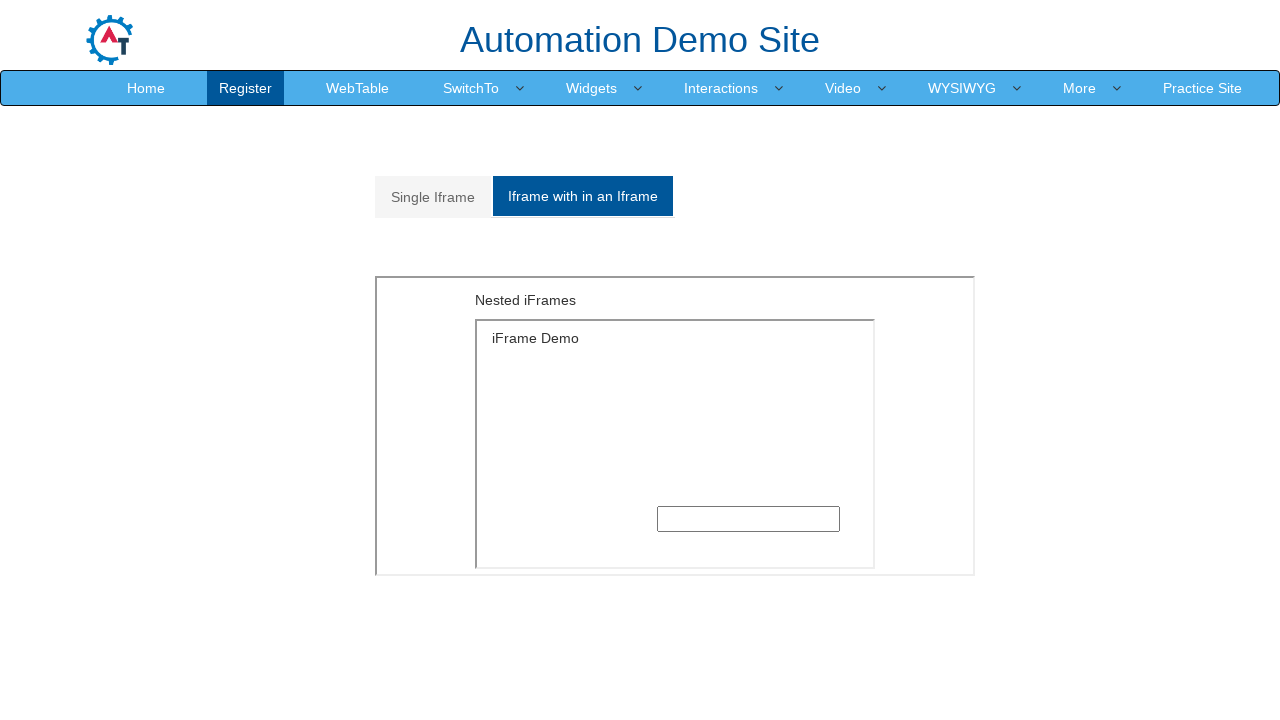

Filled text input field in nested iframe with 'Hi there!' on iframe[src='MultipleFrames.html'] >> internal:control=enter-frame >> iframe[src=
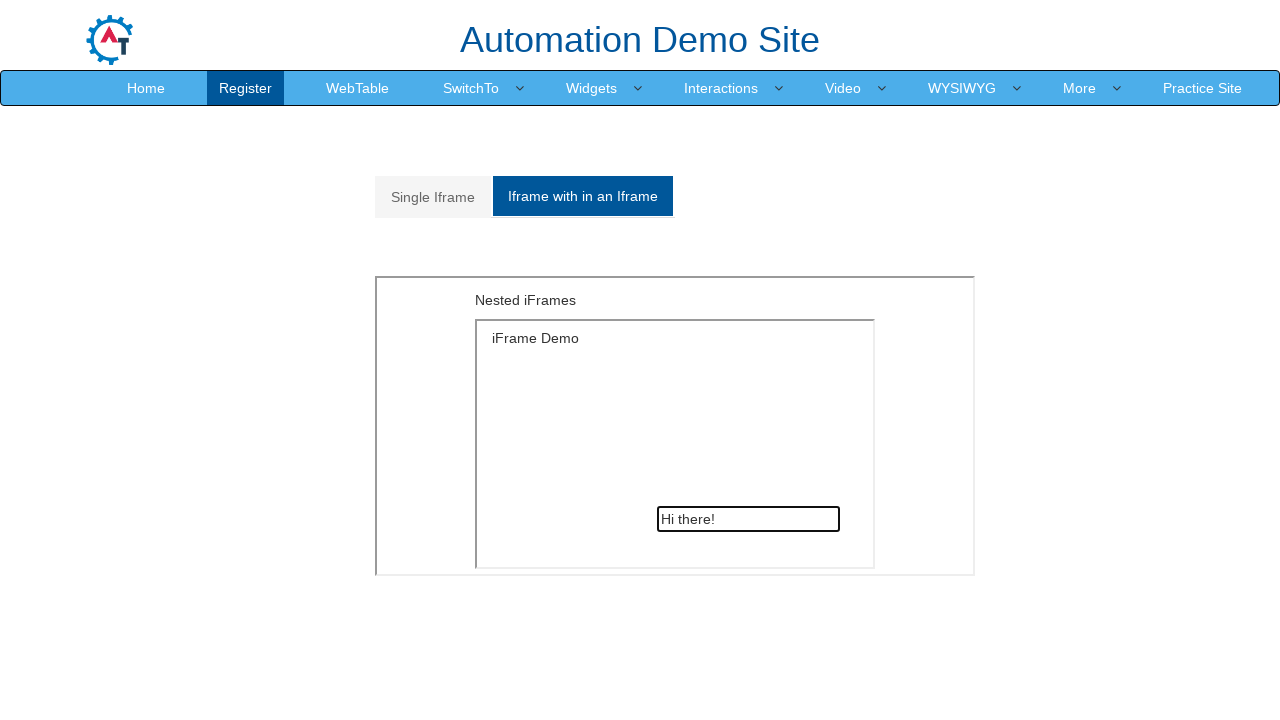

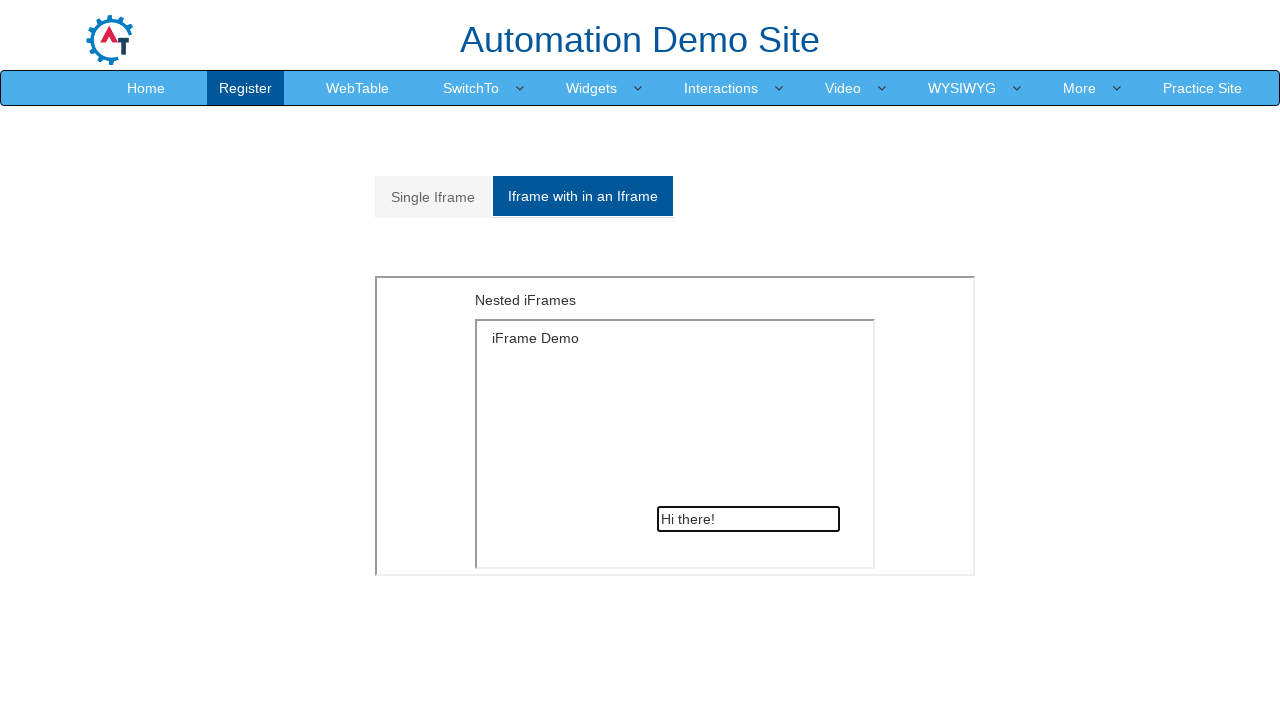